Tests iframe switching functionality by navigating to a frames demo page, switching between two iframes (frame1 and frame2), and verifying that content within each iframe can be accessed.

Starting URL: https://demoqa.com/frames

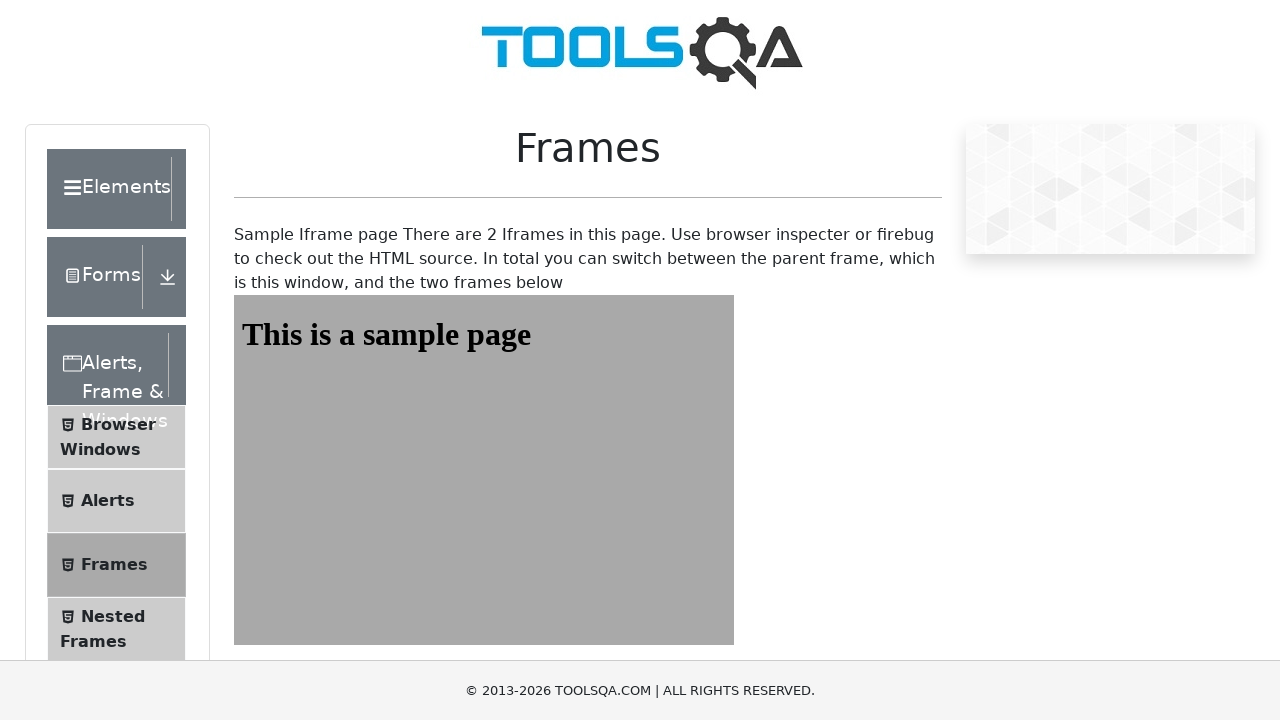

Navigated to frames demo page
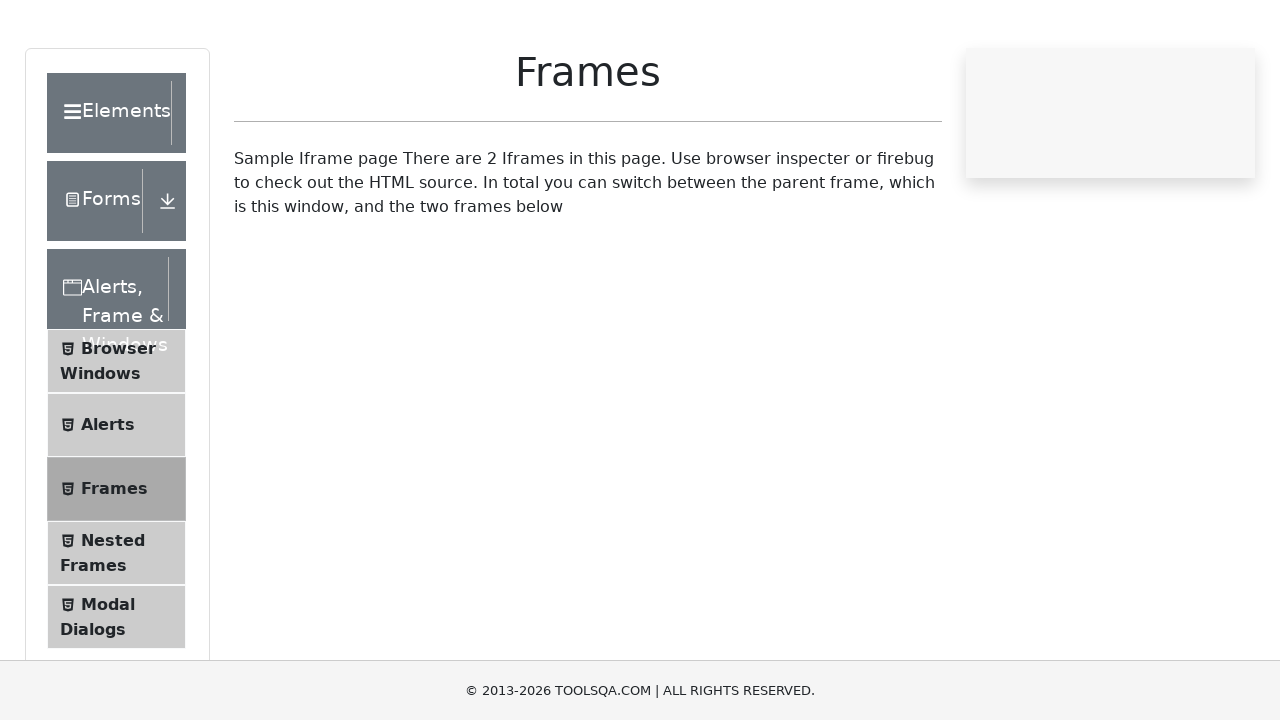

Waited for frame1 iframe to be available
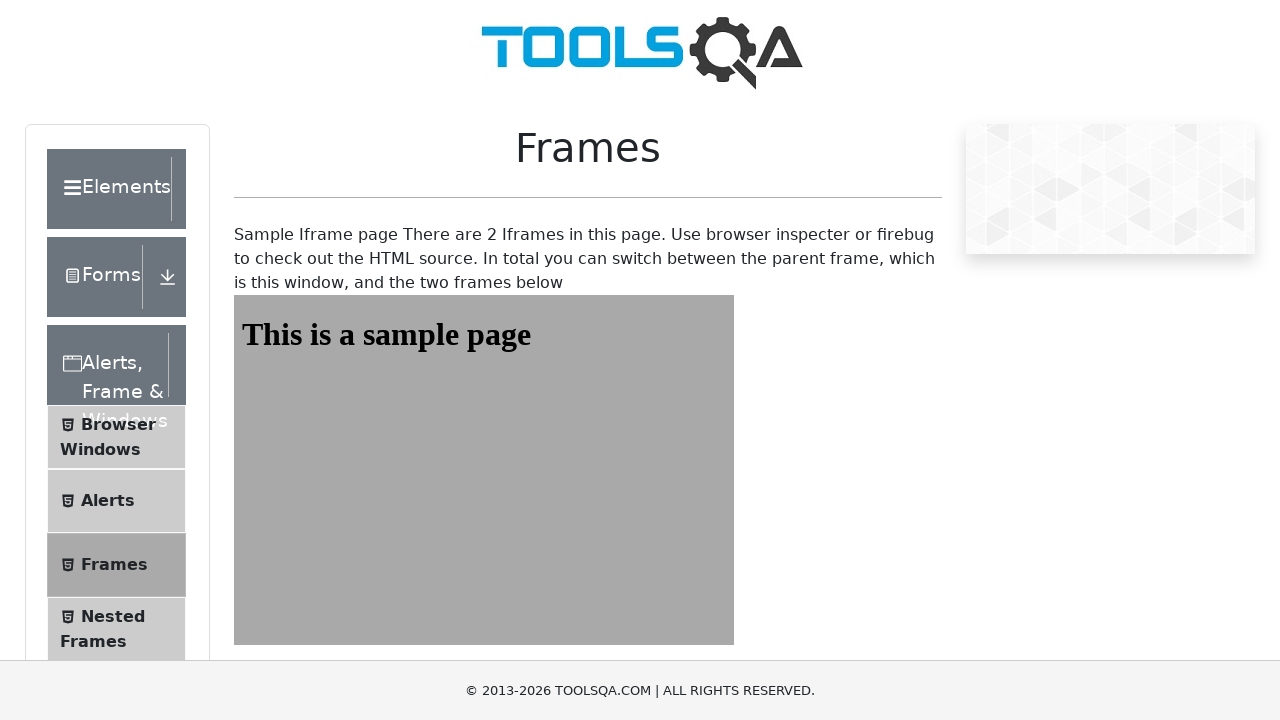

Located frame1 iframe
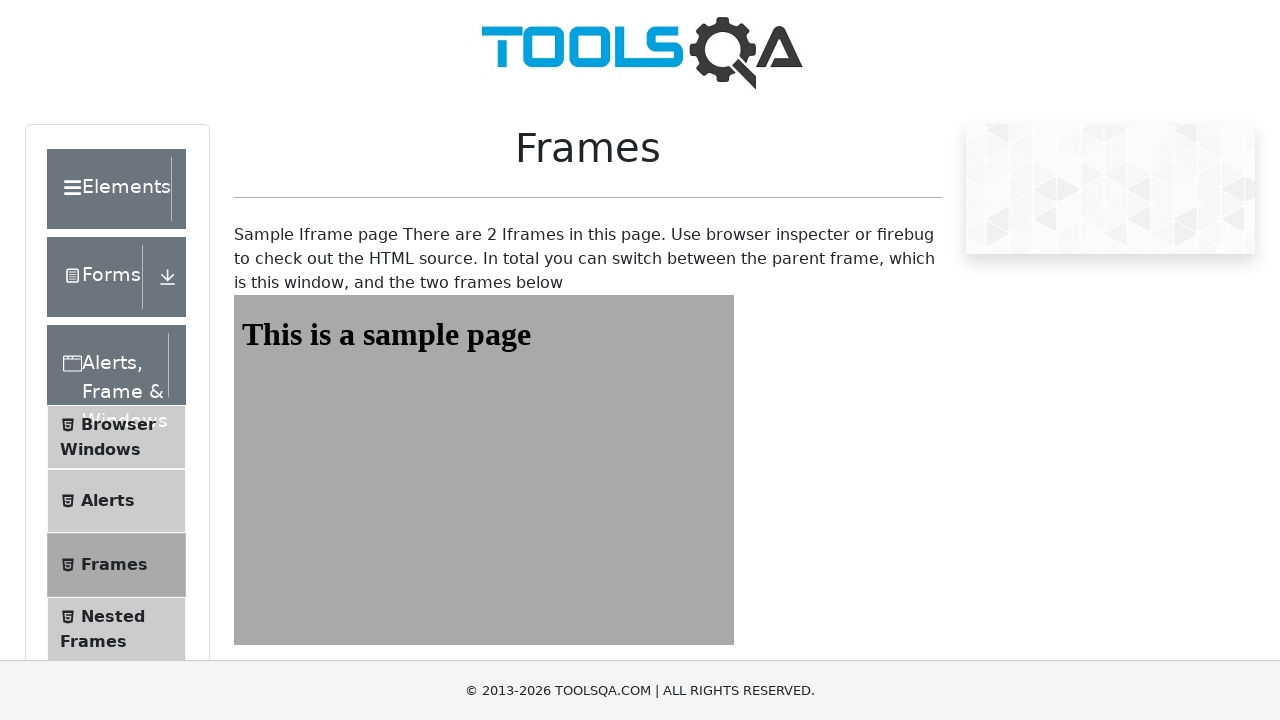

Located heading element in frame1
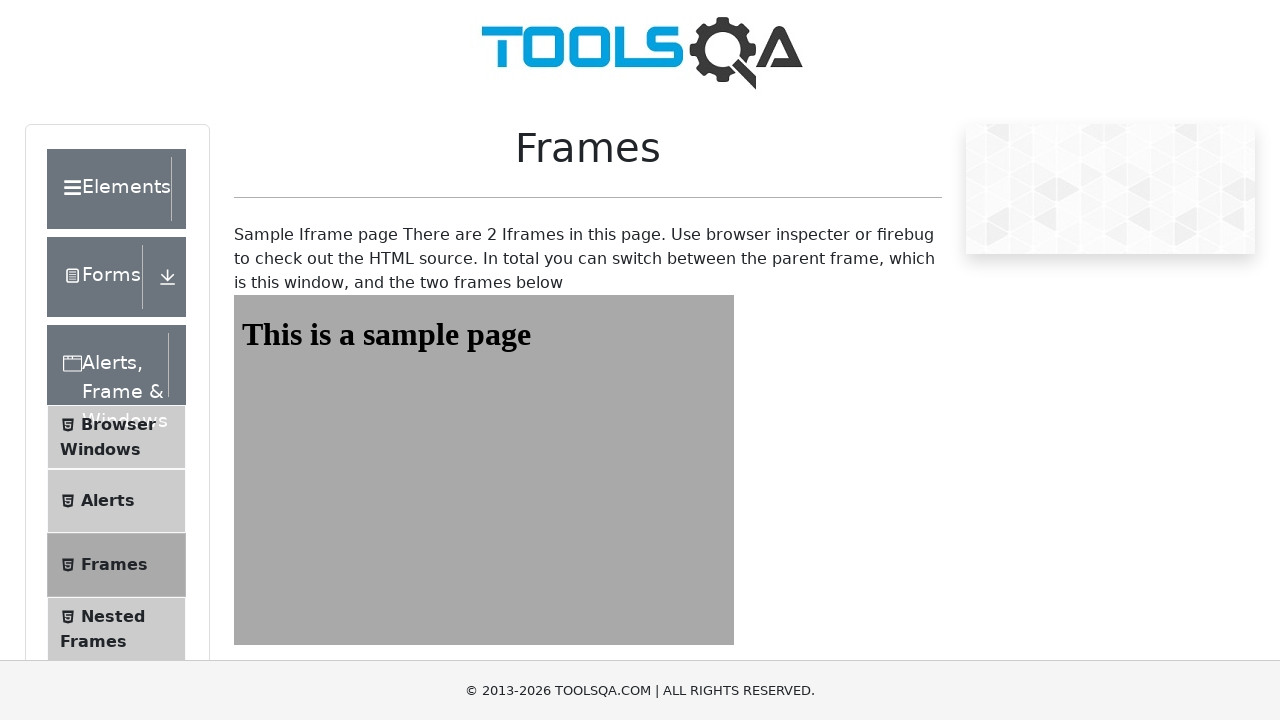

Waited for heading in frame1 to be ready
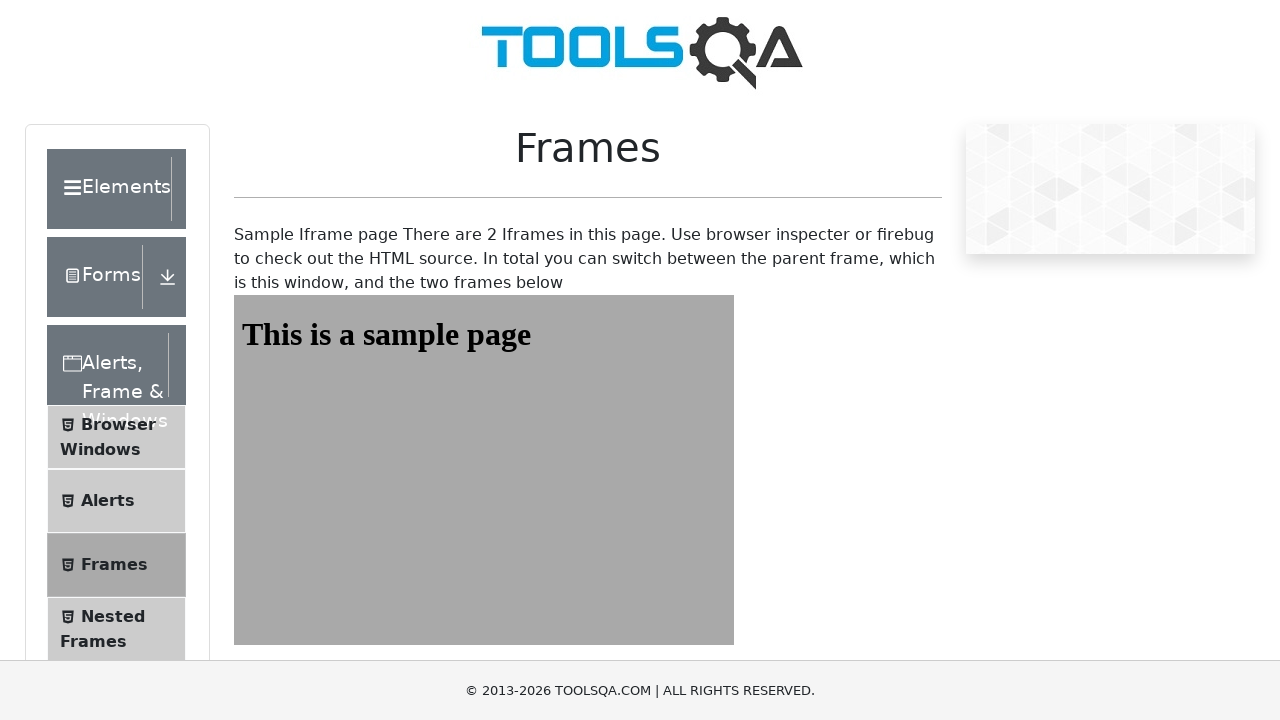

Located frame2 iframe
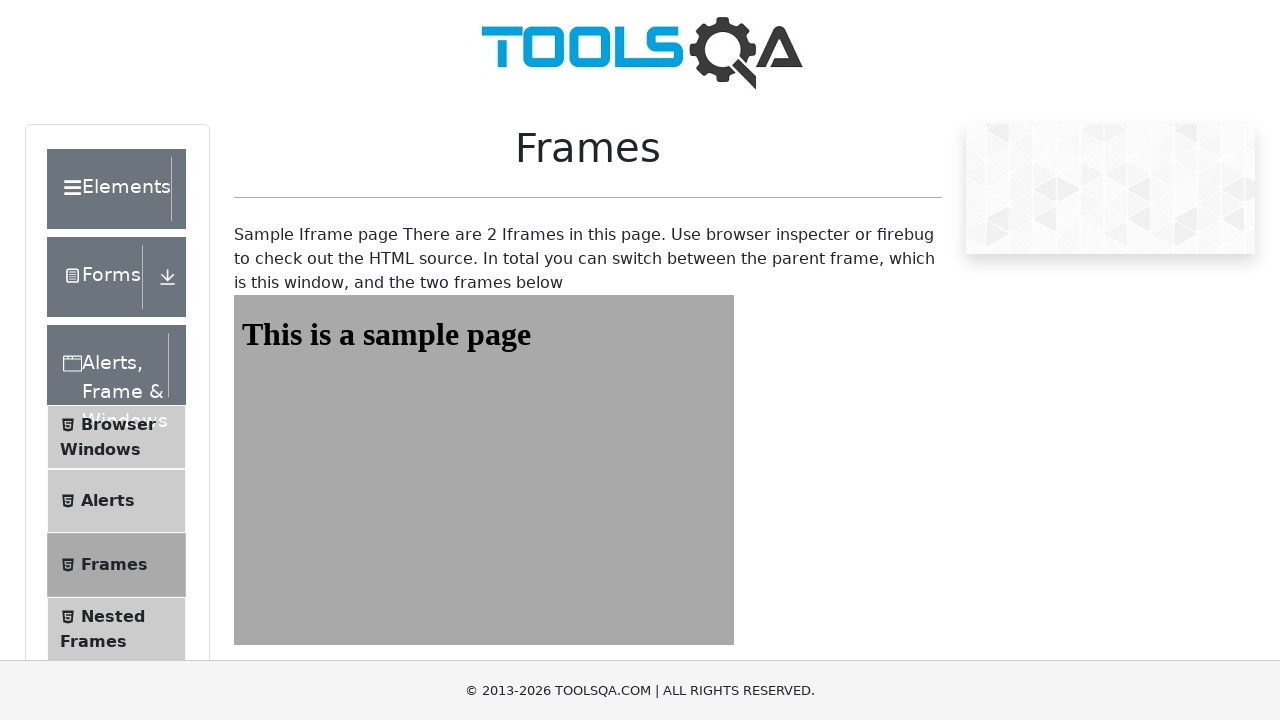

Located heading element in frame2
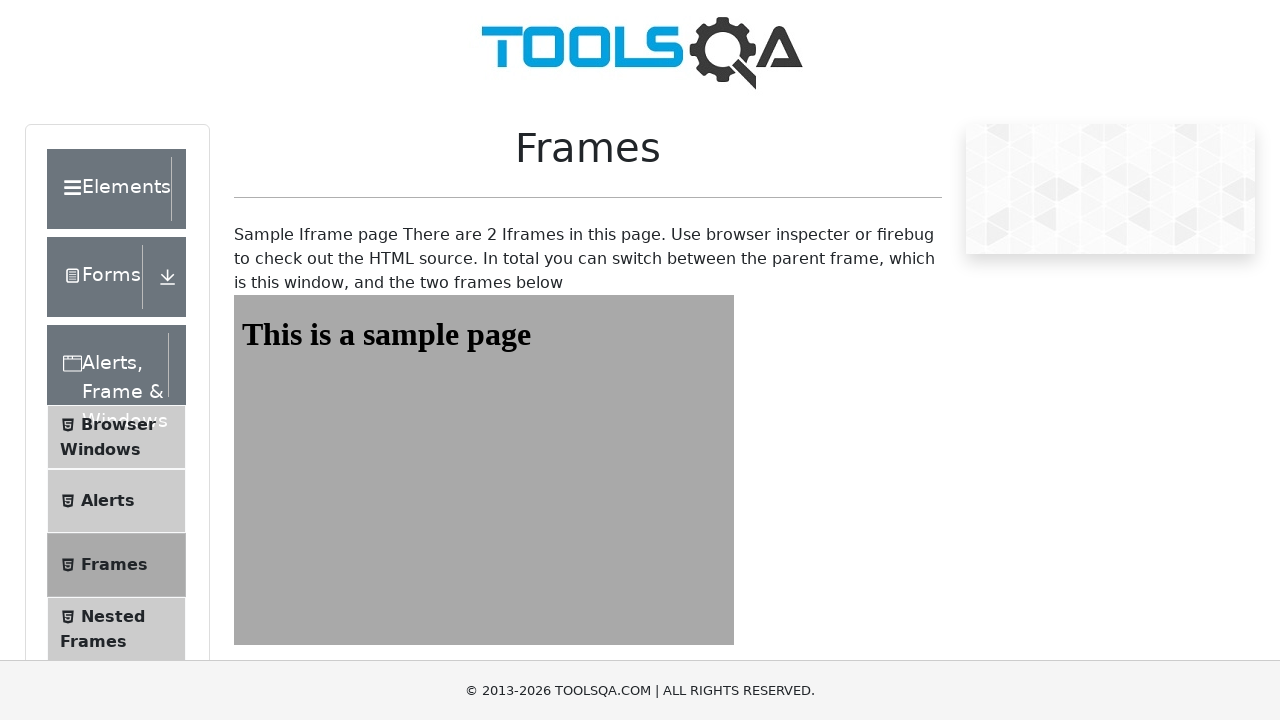

Waited for heading in frame2 to be ready
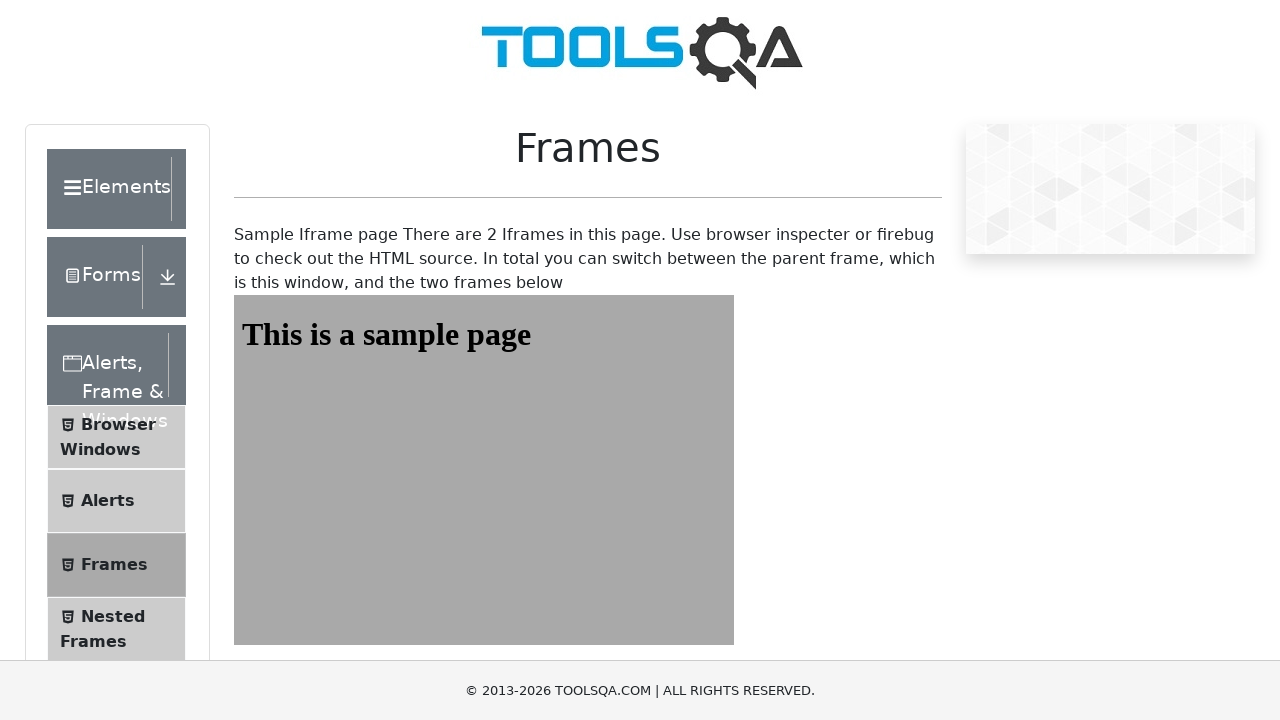

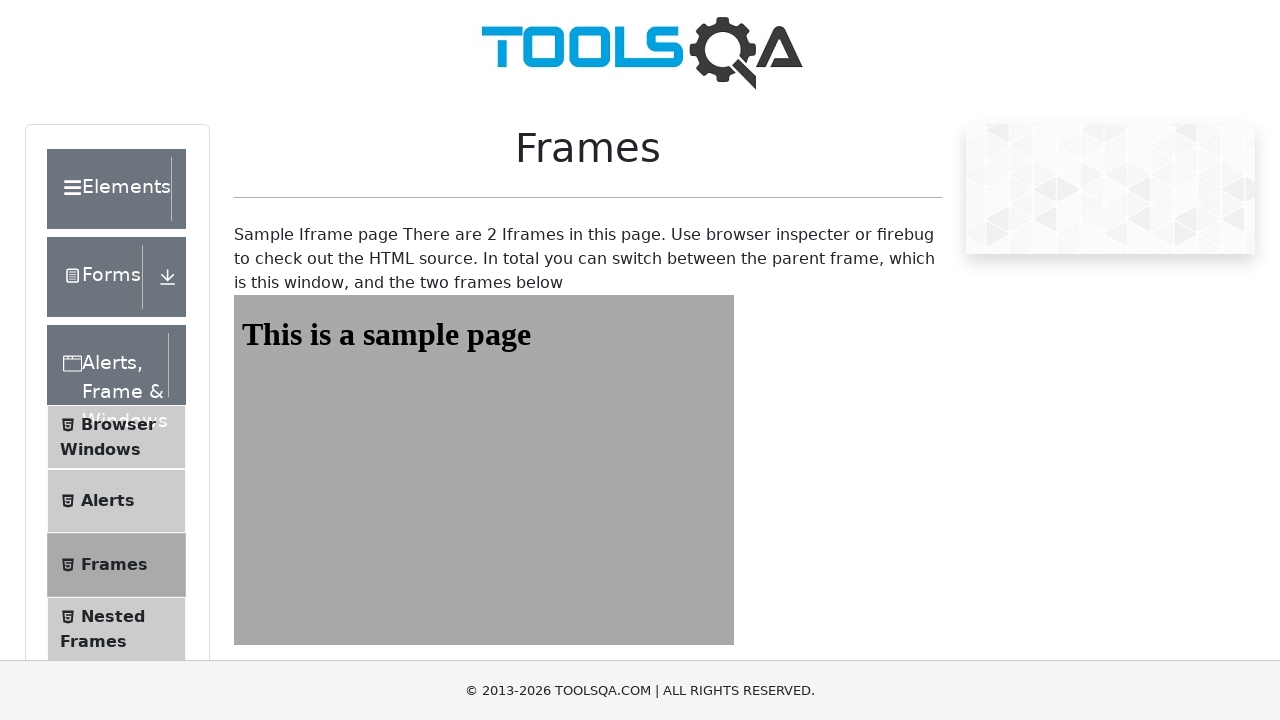